Tests explicit wait functionality by waiting for a header element to become visible on a slowly loading page

Starting URL: https://konflic.github.io/examples/pages/slowlyloading.html

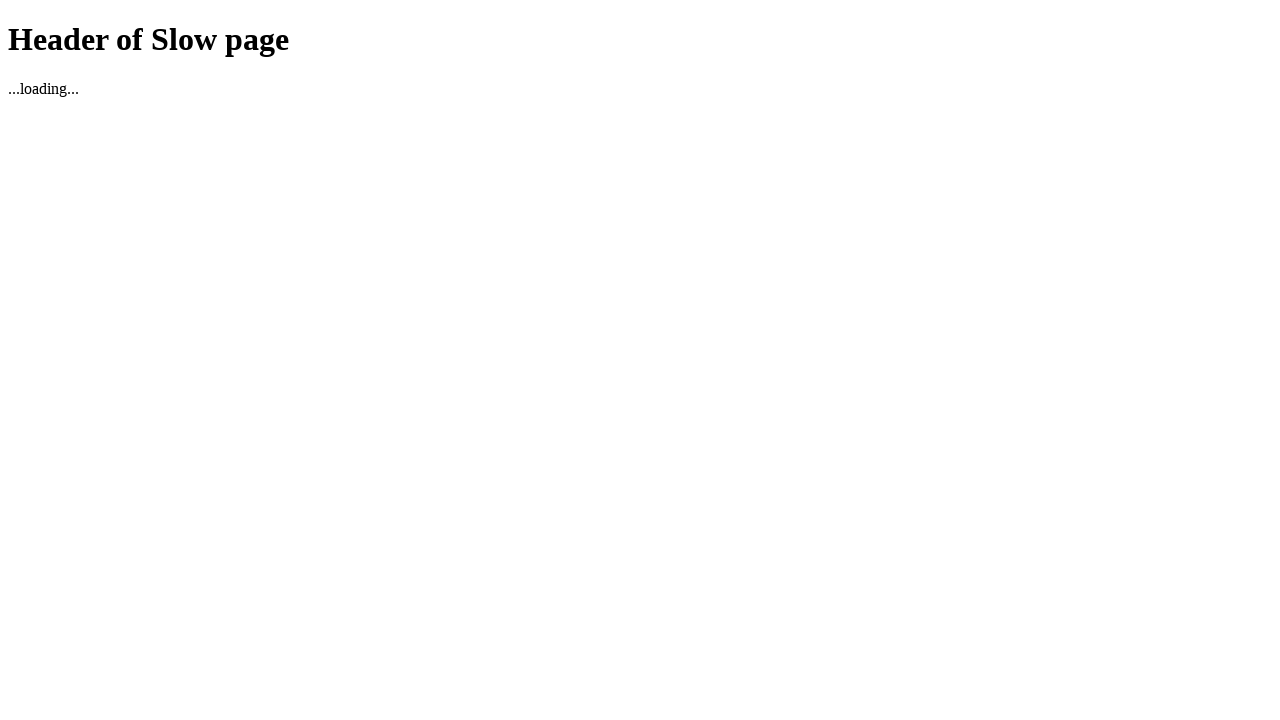

Waited for header element to become visible on slowly loading page
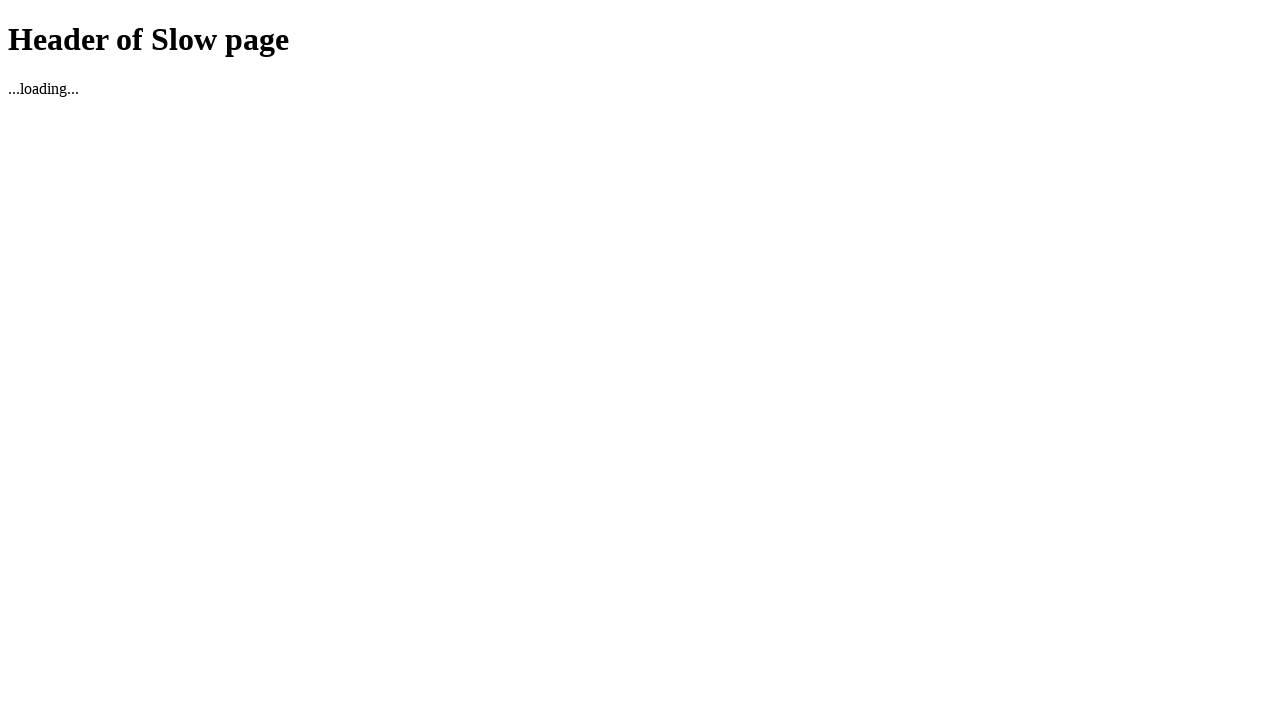

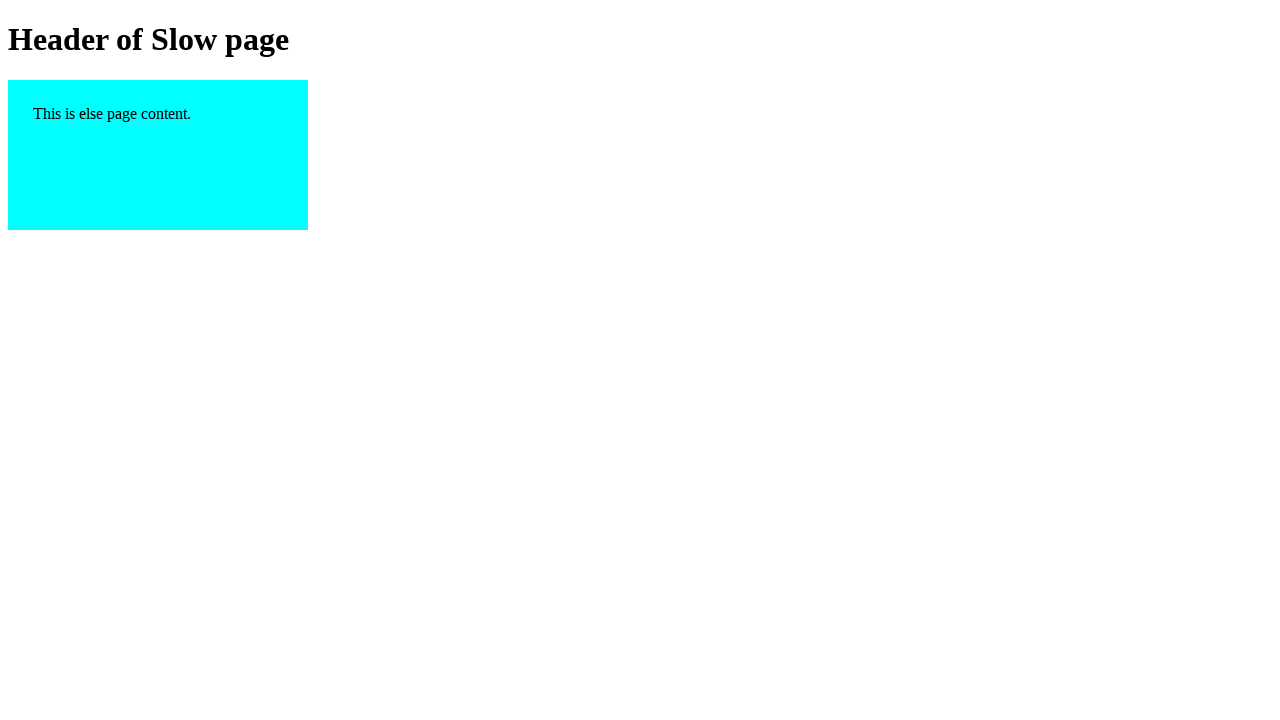